Tests multi-window handling by opening a new window via a link, switching between windows, and interacting with elements in both windows

Starting URL: http://omayo.blogspot.com/

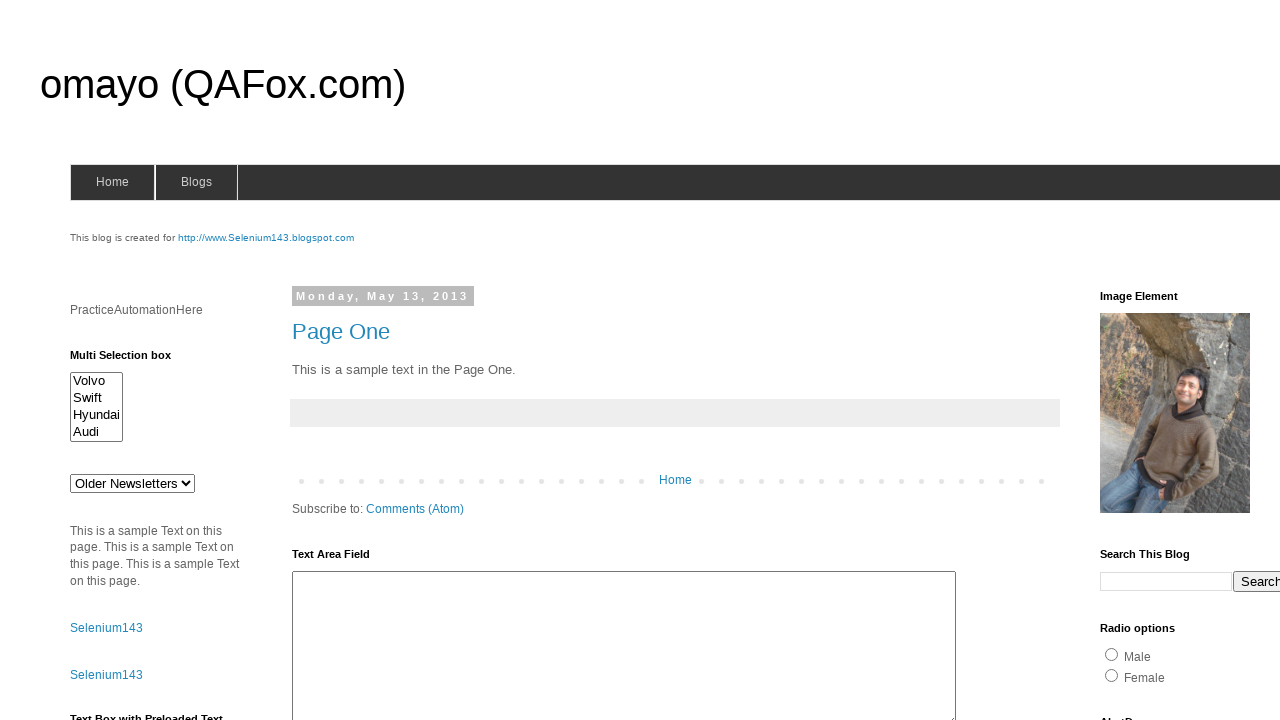

Clicked link to open new window at (266, 238) on a#selenium143
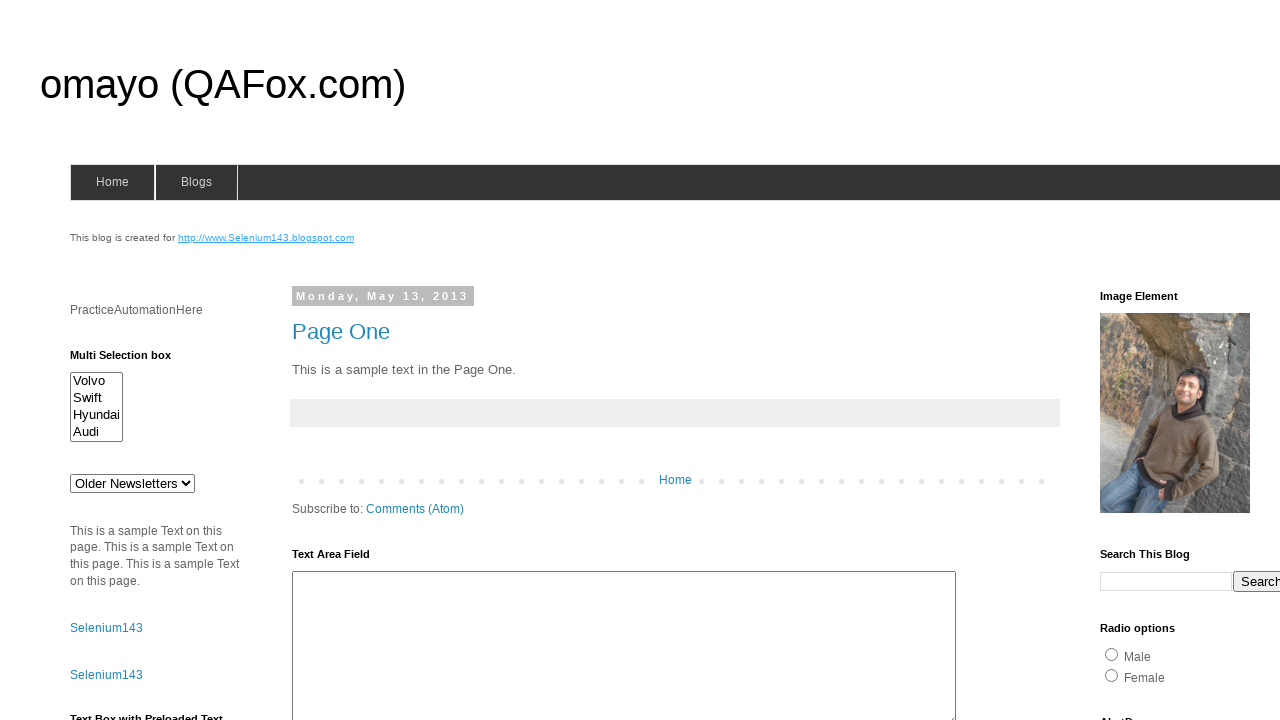

New window opened and captured
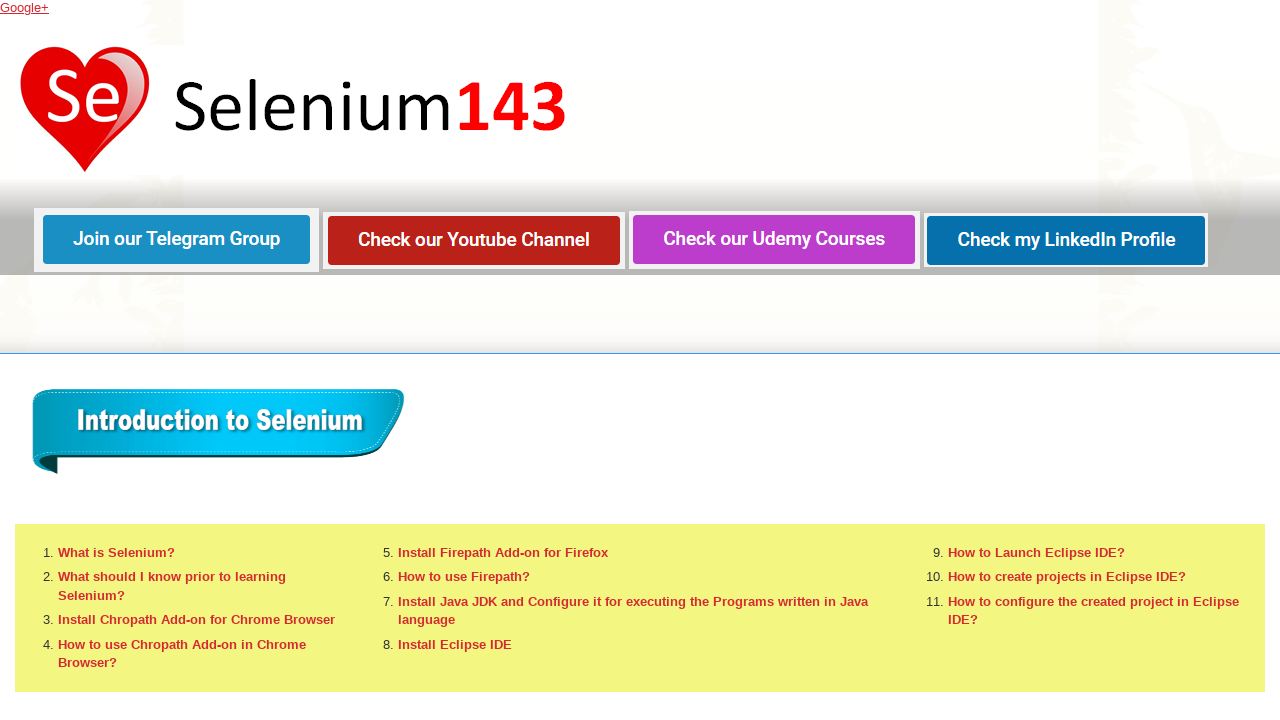

New window page loaded
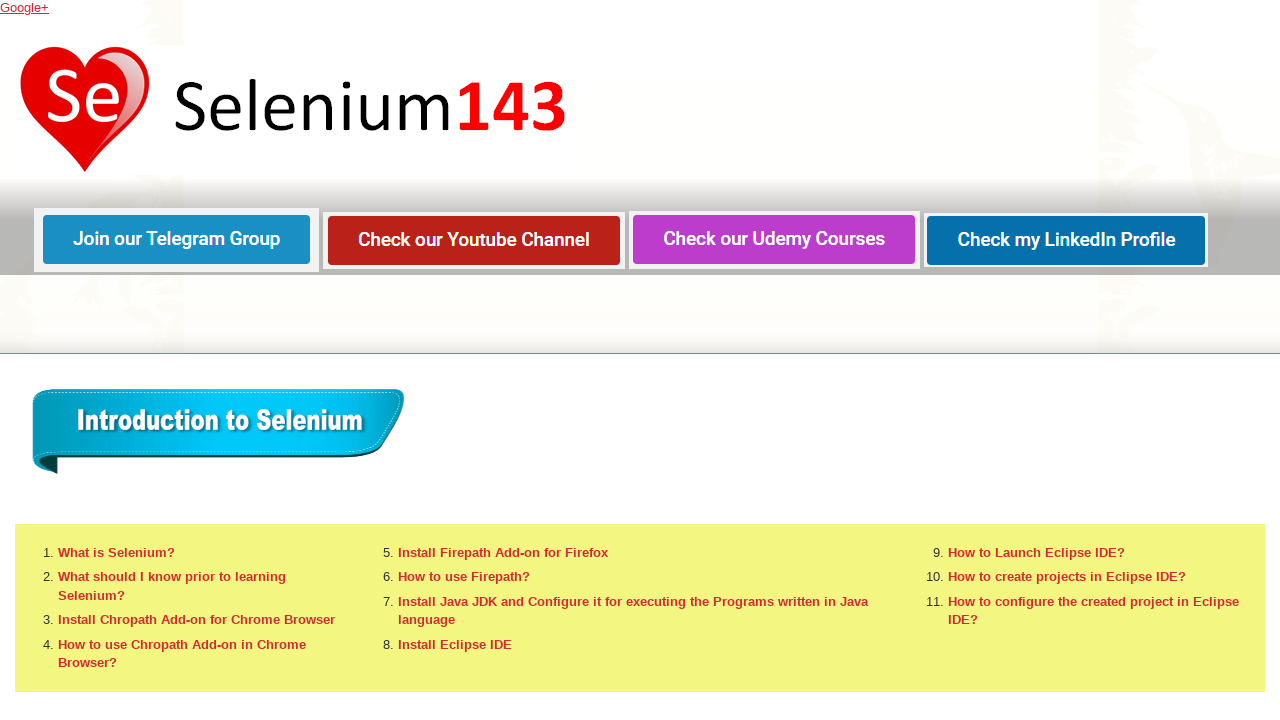

Retrieved Selenium link text: 'What is Selenium?'
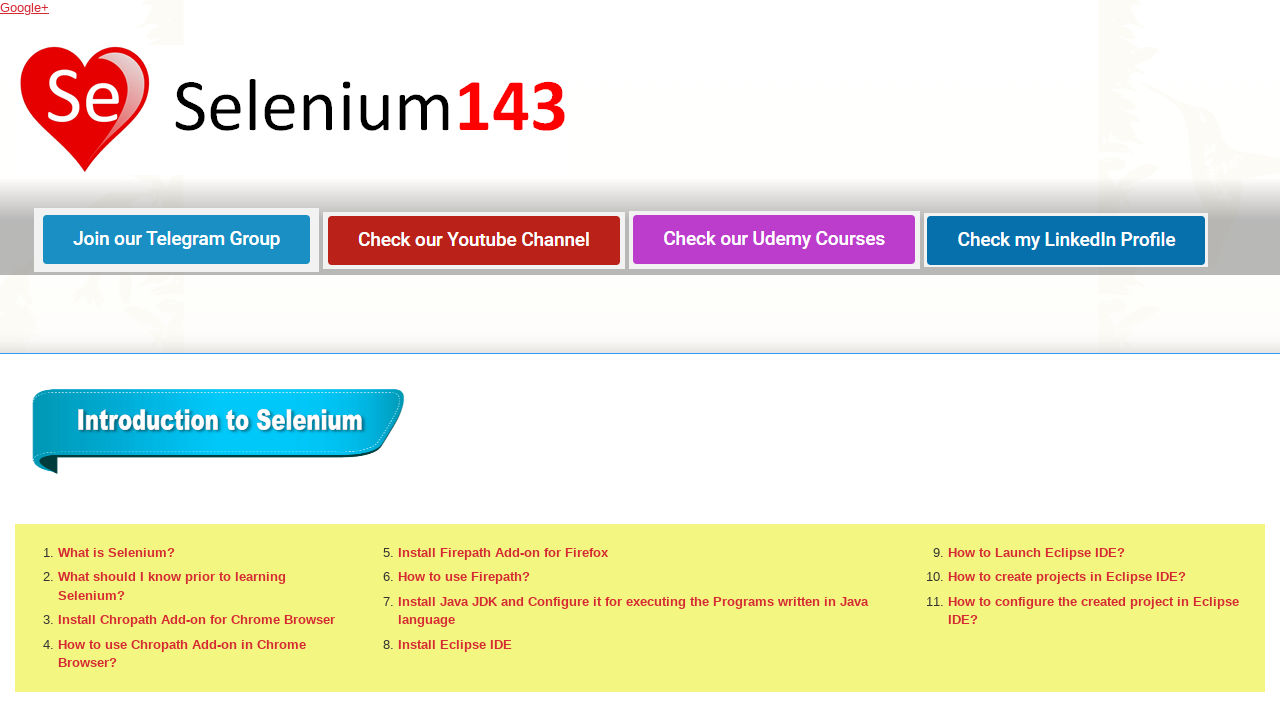

Printed Selenium link text to console
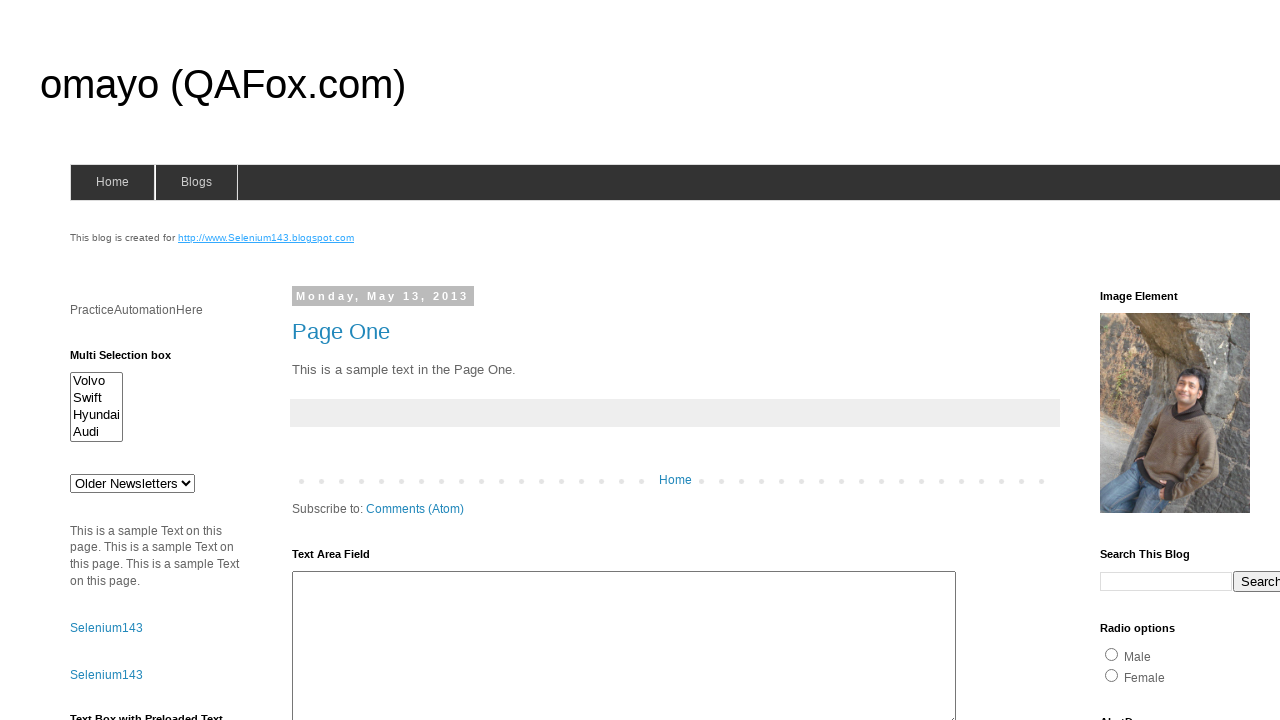

Clicked radio button 1 in original window at (1112, 654) on input#radio1
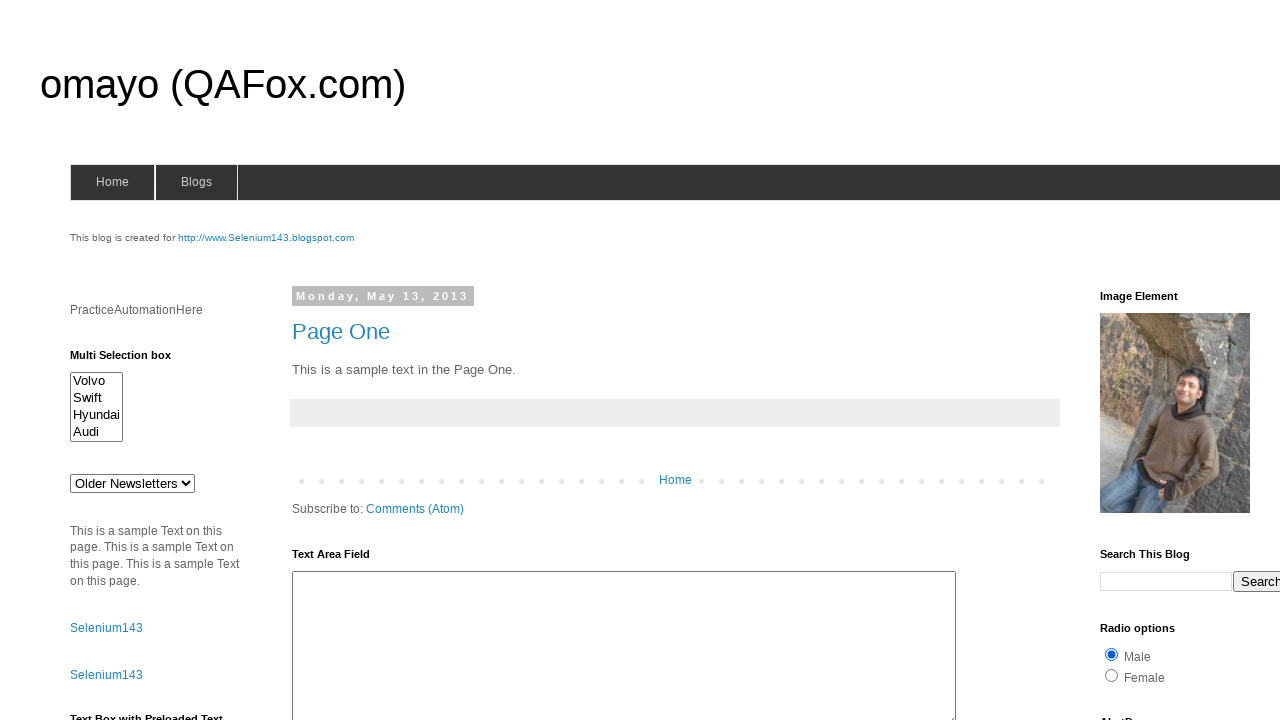

Clicked radio button 2 in original window at (1112, 675) on input#radio2
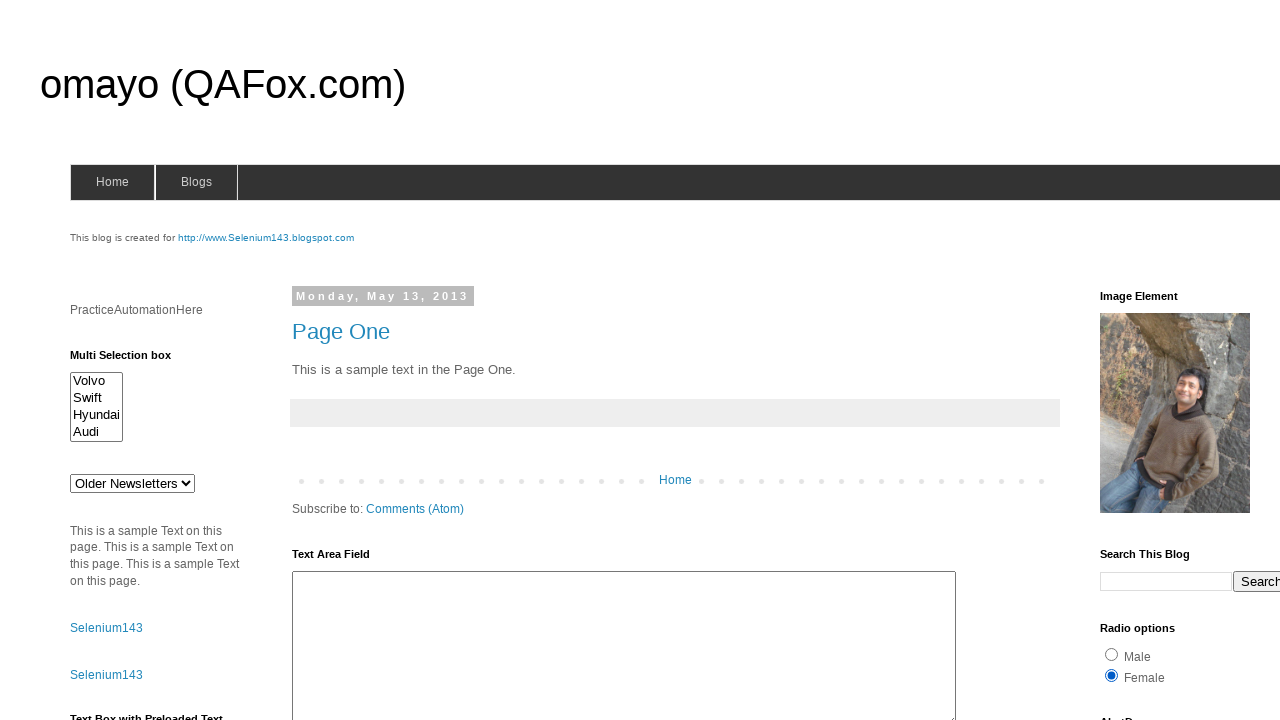

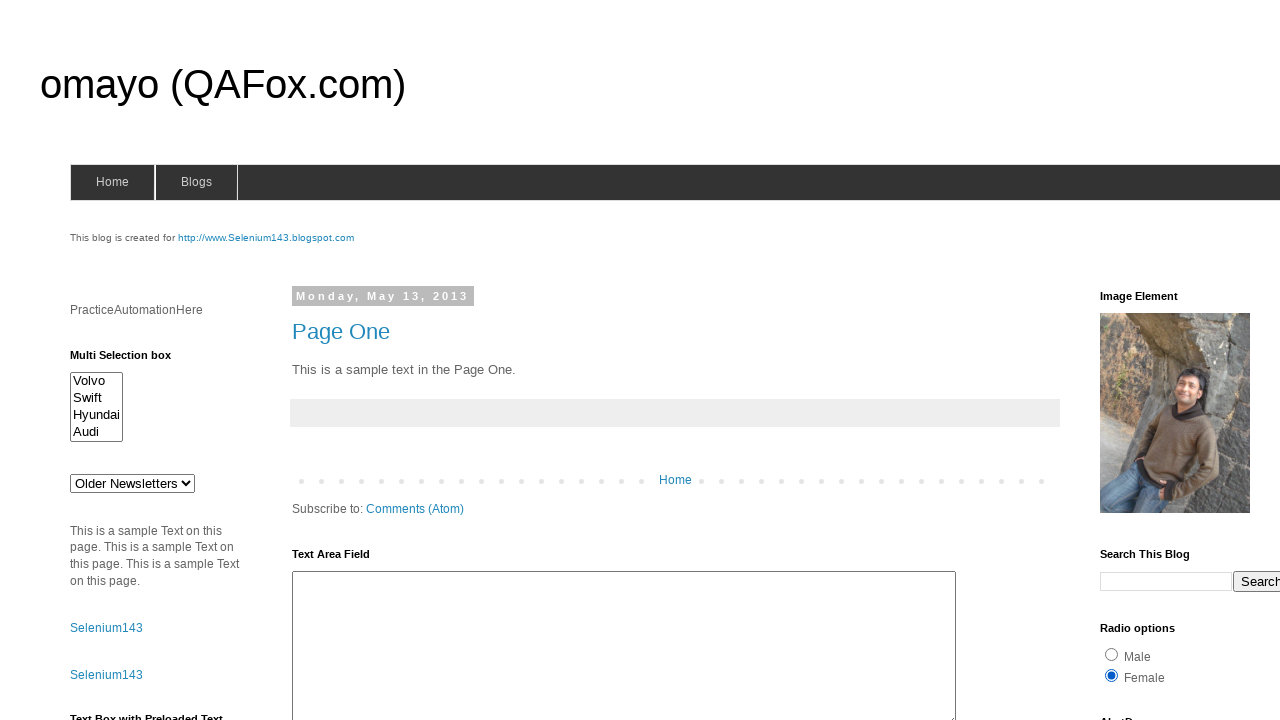